Tests XPath navigation by clicking on sibling elements and extracting text from buttons using parent-child-sibling relationships

Starting URL: https://rahulshettyacademy.com/AutomationPractice/

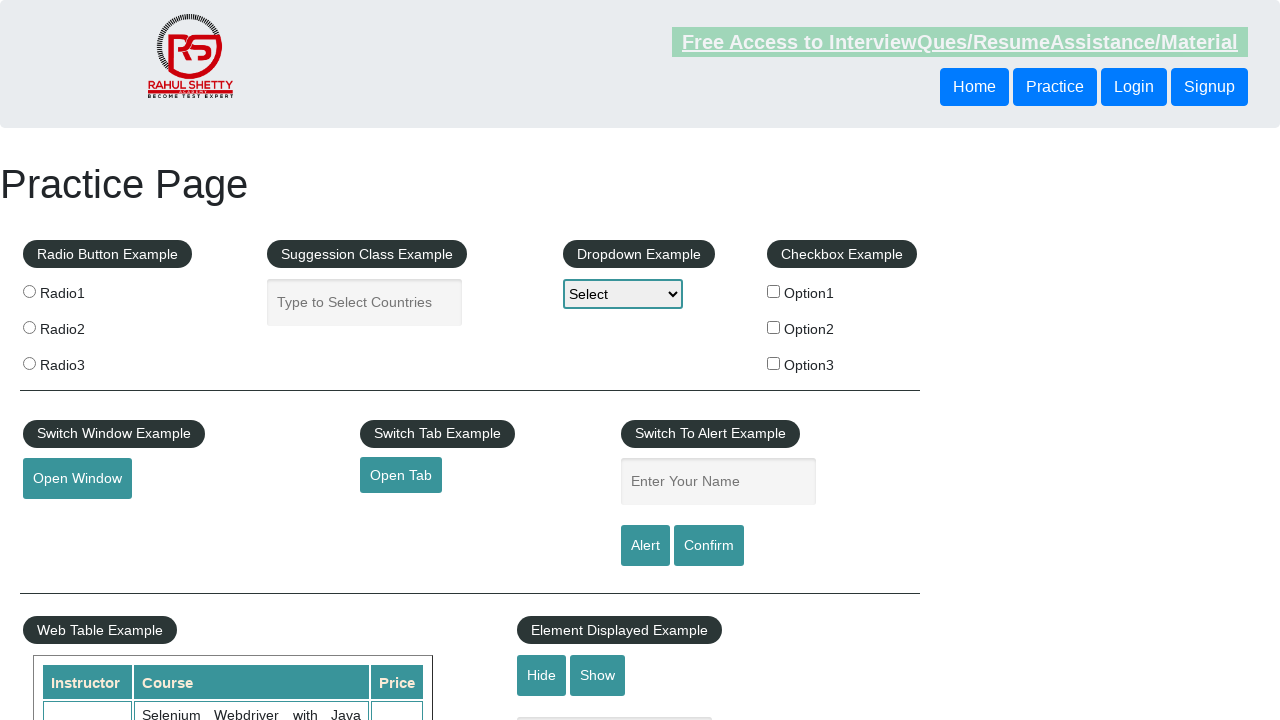

Navigated to https://rahulshettyacademy.com/AutomationPractice/
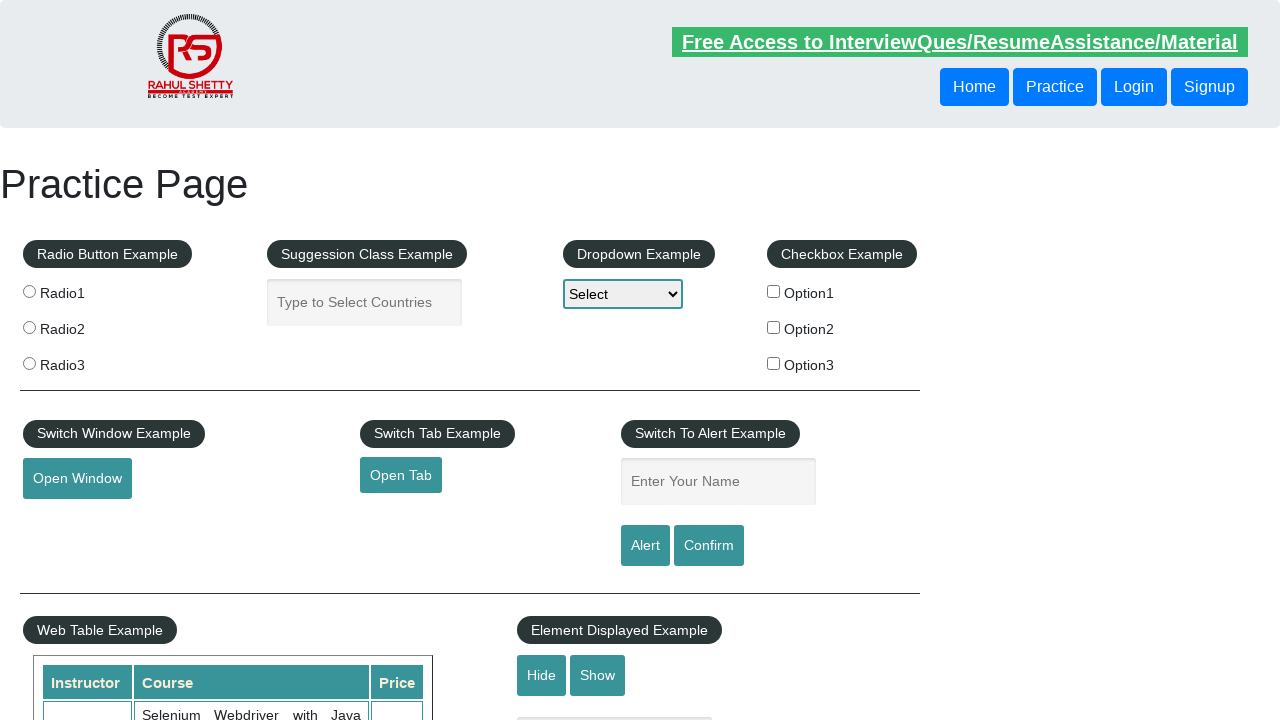

Clicked on sibling button using XPath navigation (//header/div/button[1]/following-sibling::button[1]) at (1134, 87) on xpath=//header/div/button[1]/following-sibling::button[1]
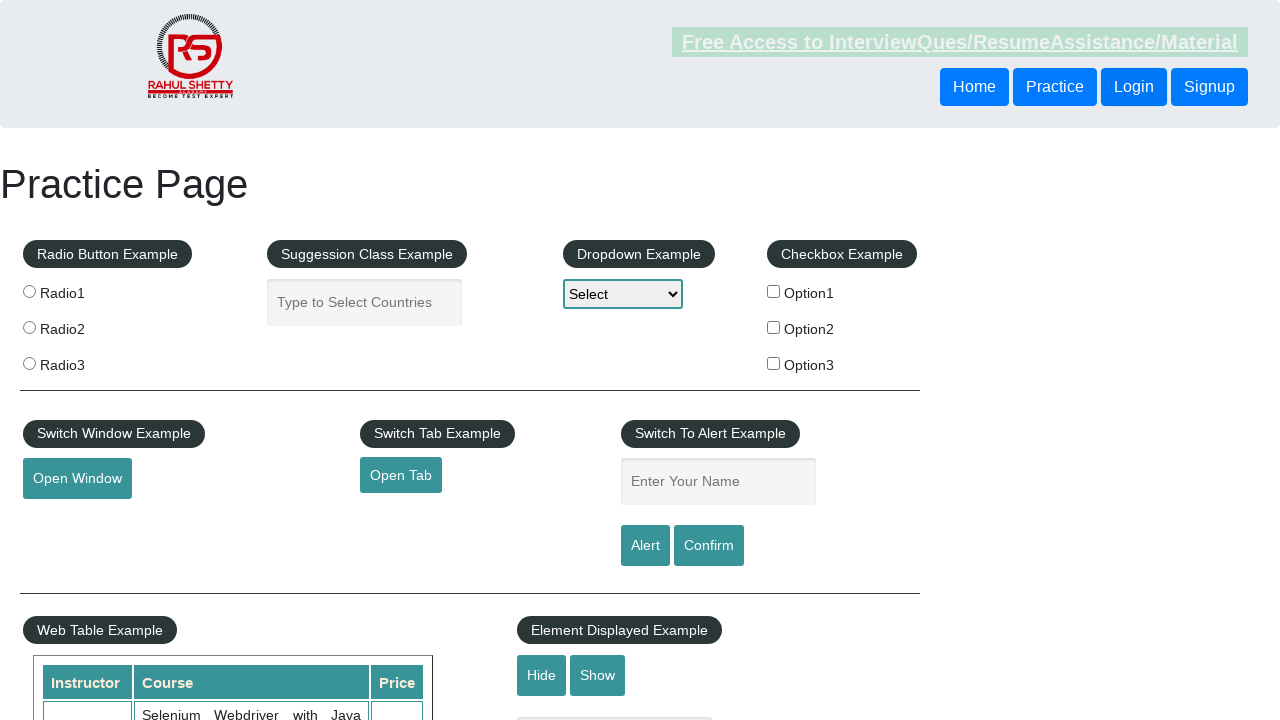

Extracted text from sibling button: 'Login'
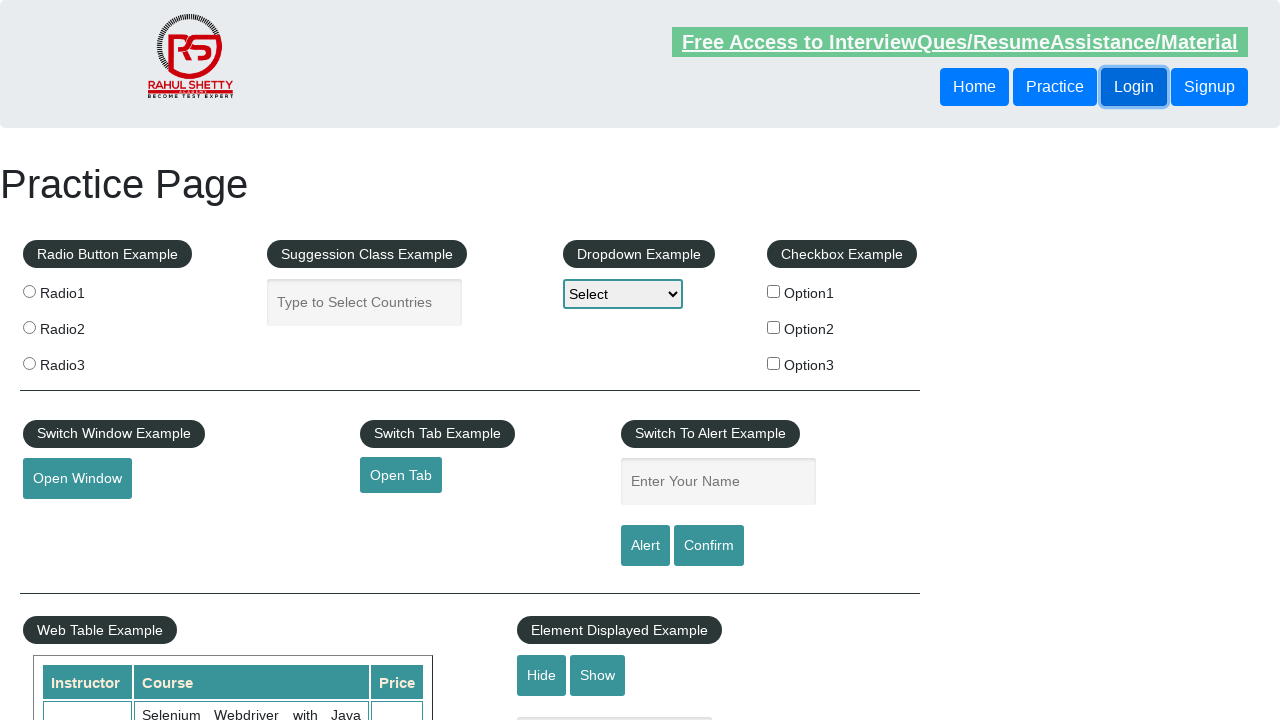

Extracted text from button using parent navigation: 'Login'
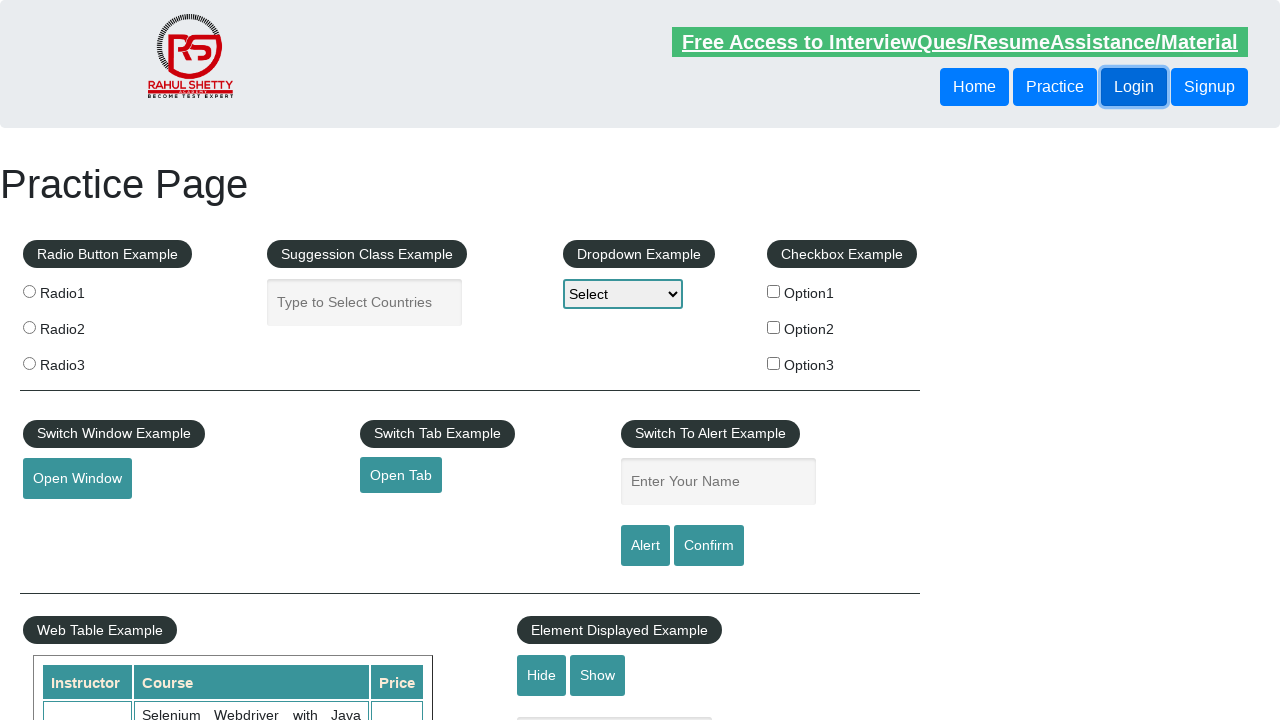

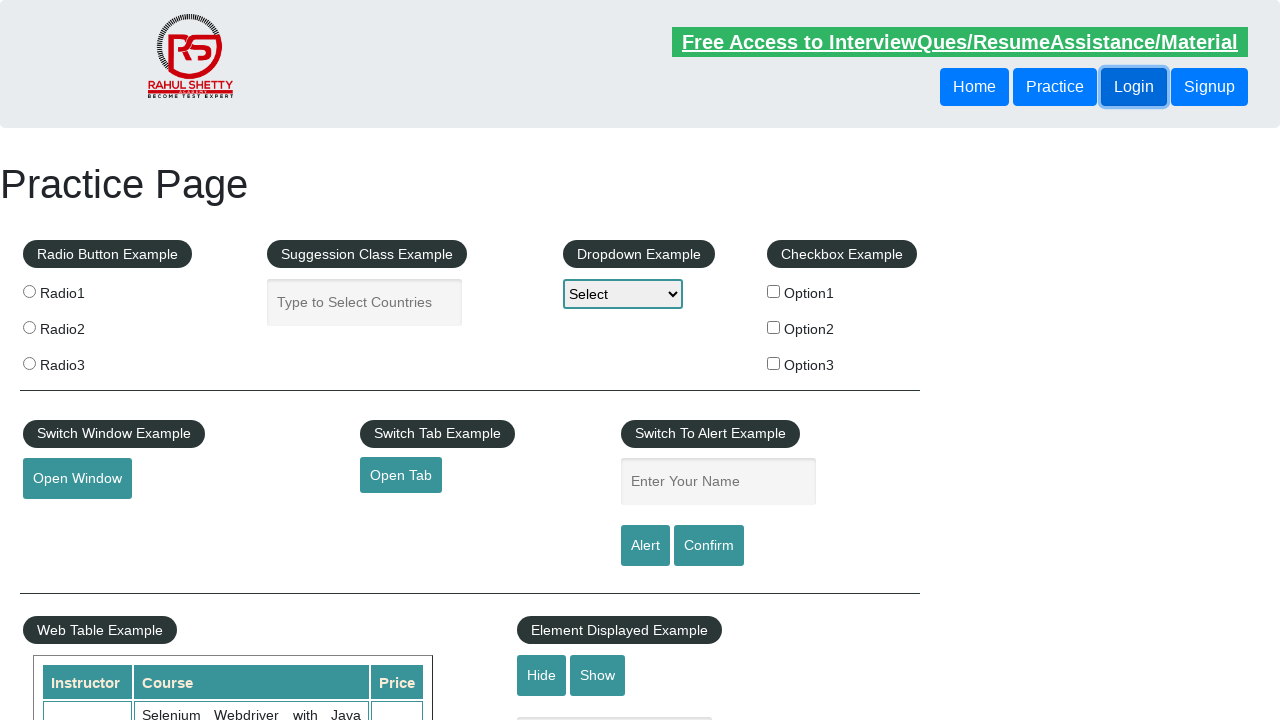